Tests dynamic content loading by clicking a start button and waiting for a hidden element to become visible after loading completes

Starting URL: https://the-internet.herokuapp.com/dynamic_loading/1

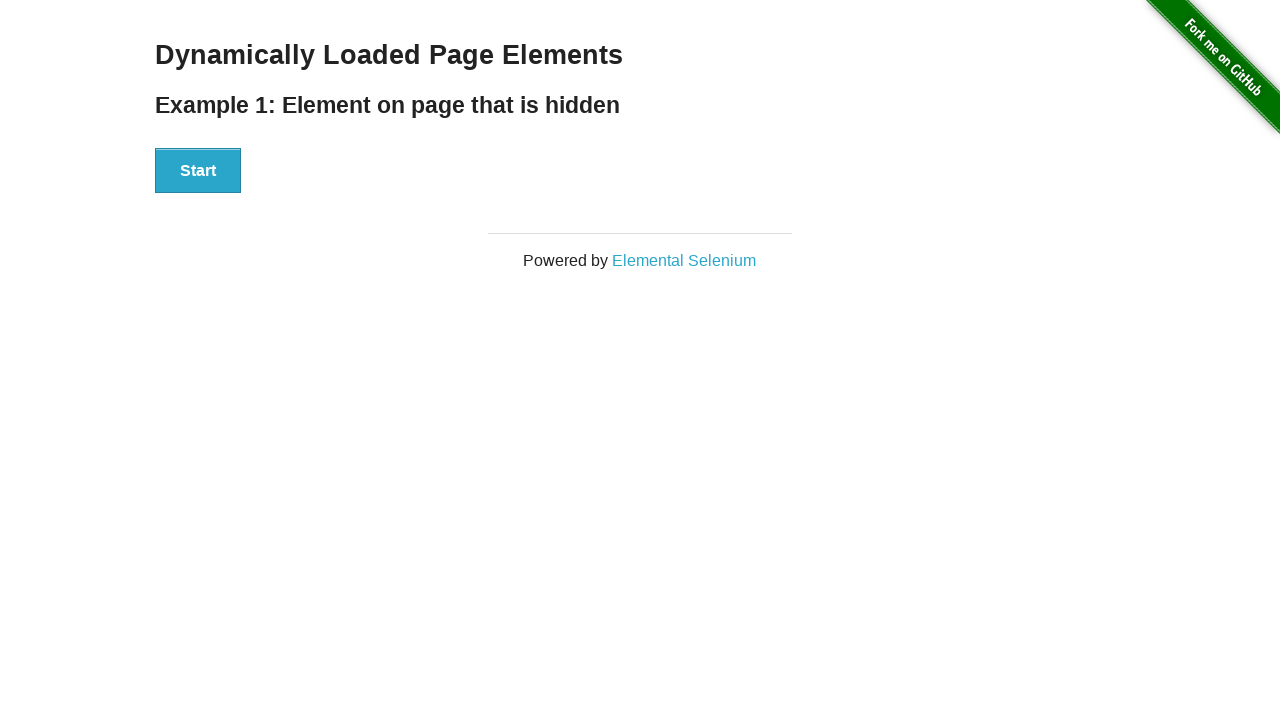

Navigated to dynamic loading test page
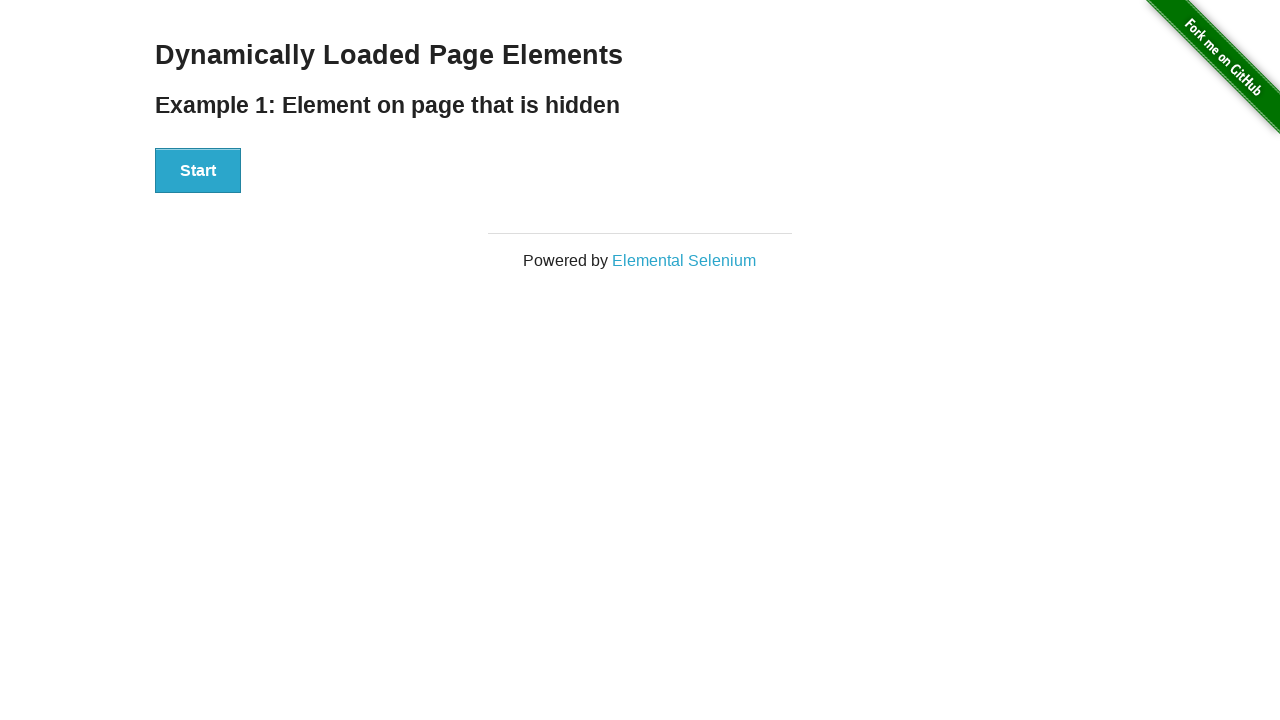

Clicked start button to trigger dynamic content loading at (198, 171) on [id='start'] button
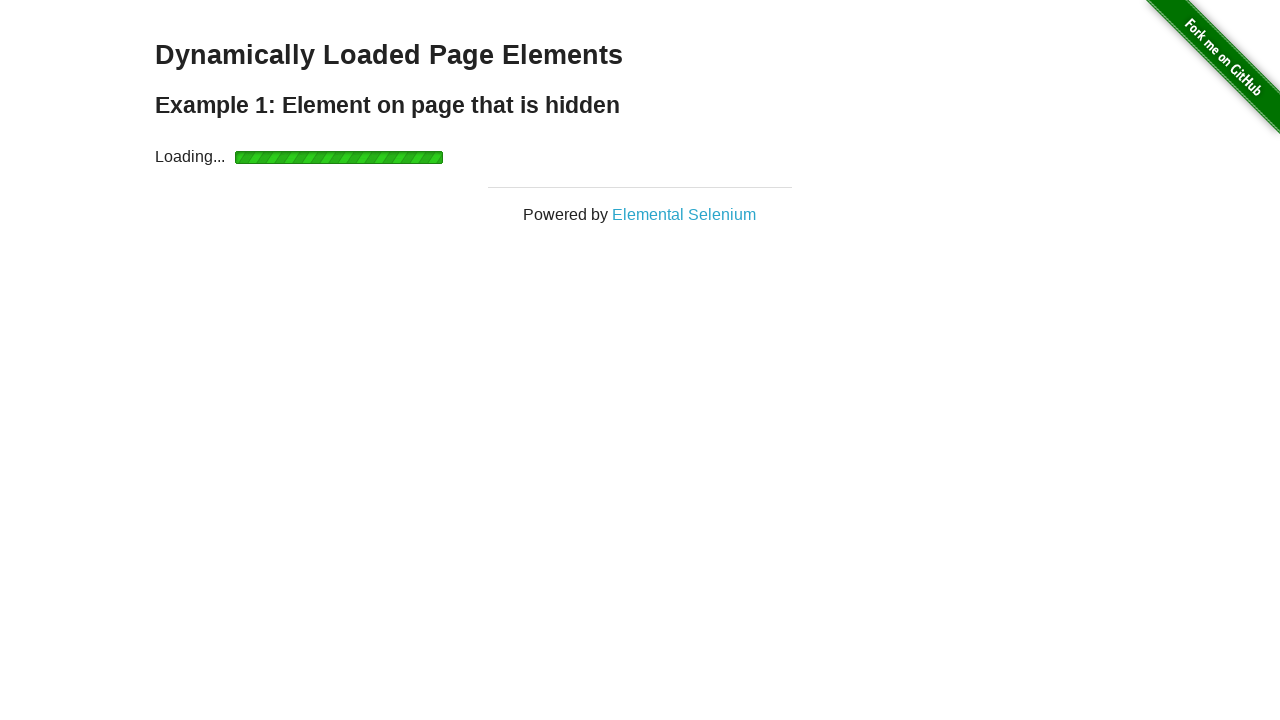

Loading completed and finish element became visible
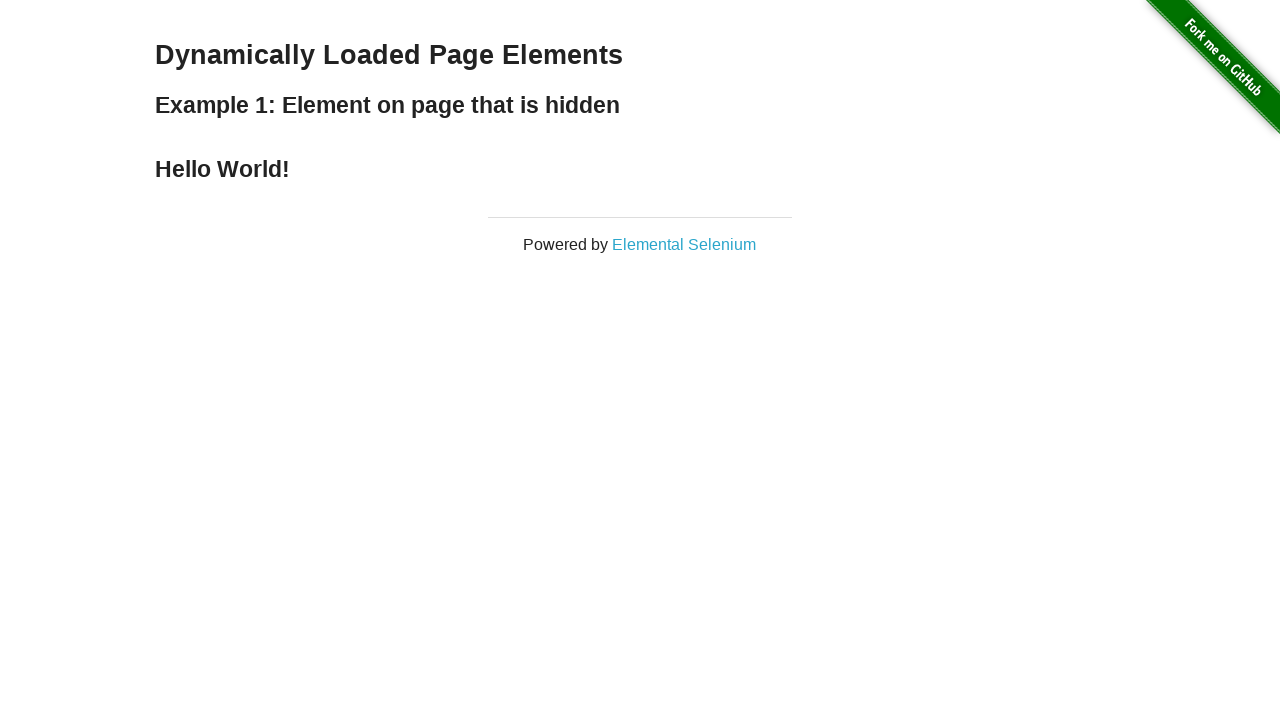

Retrieved finish text: 'Hello World!'
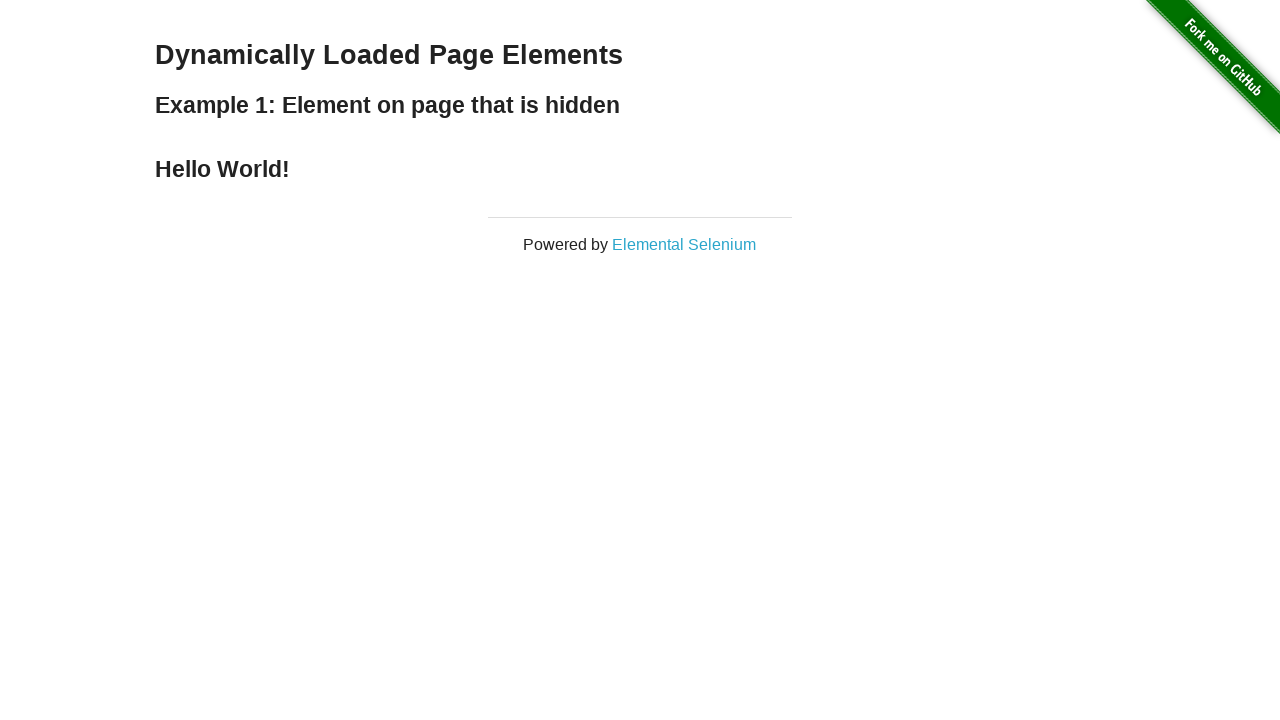

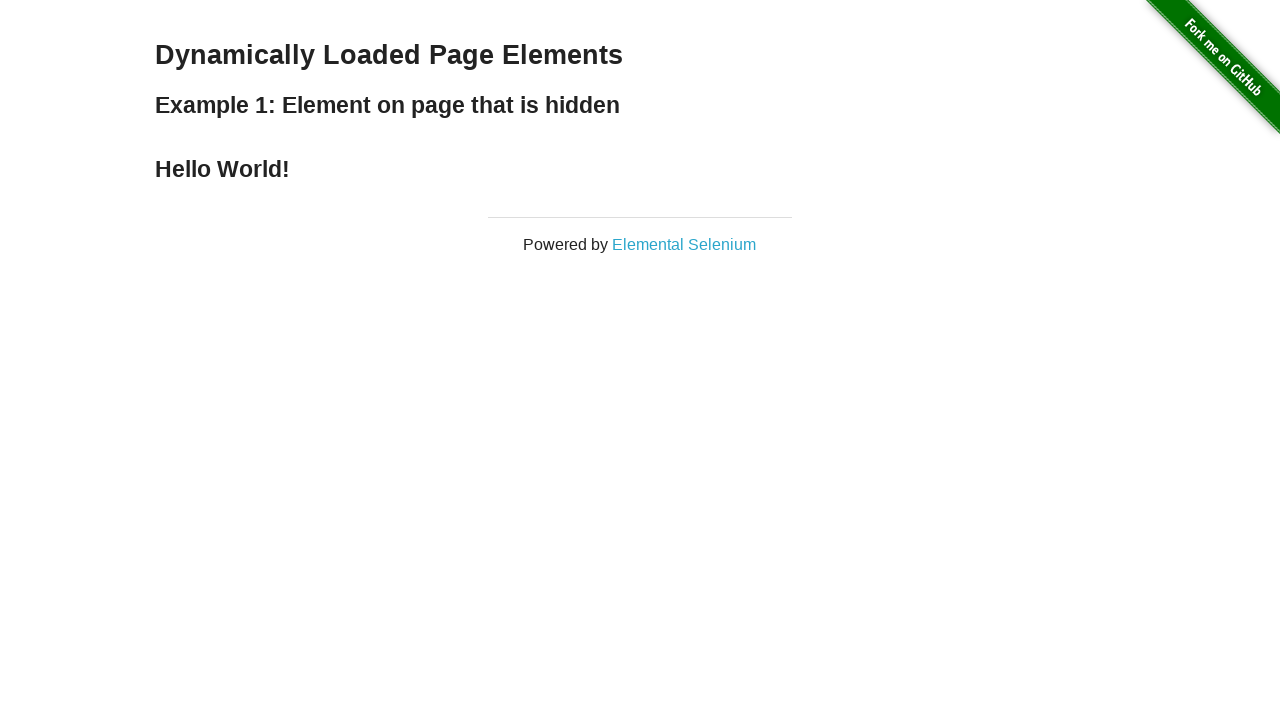